Tests drag and drop functionality by dragging an element onto a drop target

Starting URL: https://demoqa.com/droppable

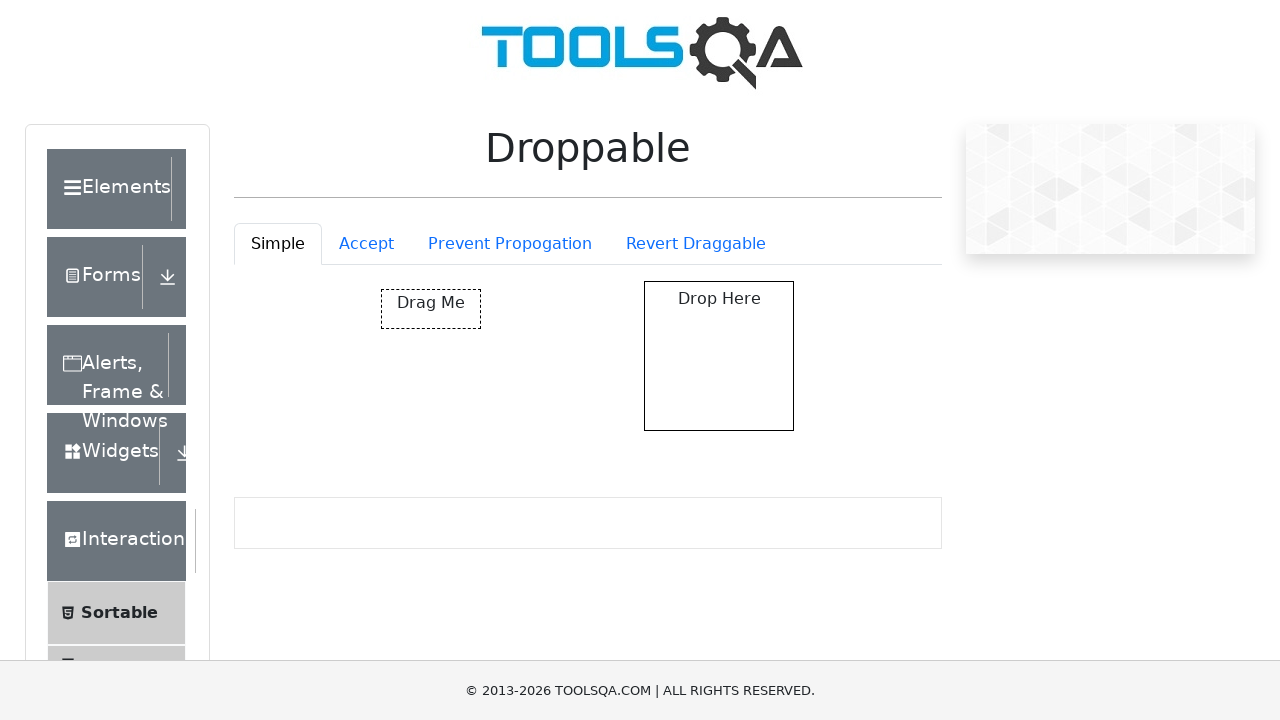

Waited for draggable element to be visible
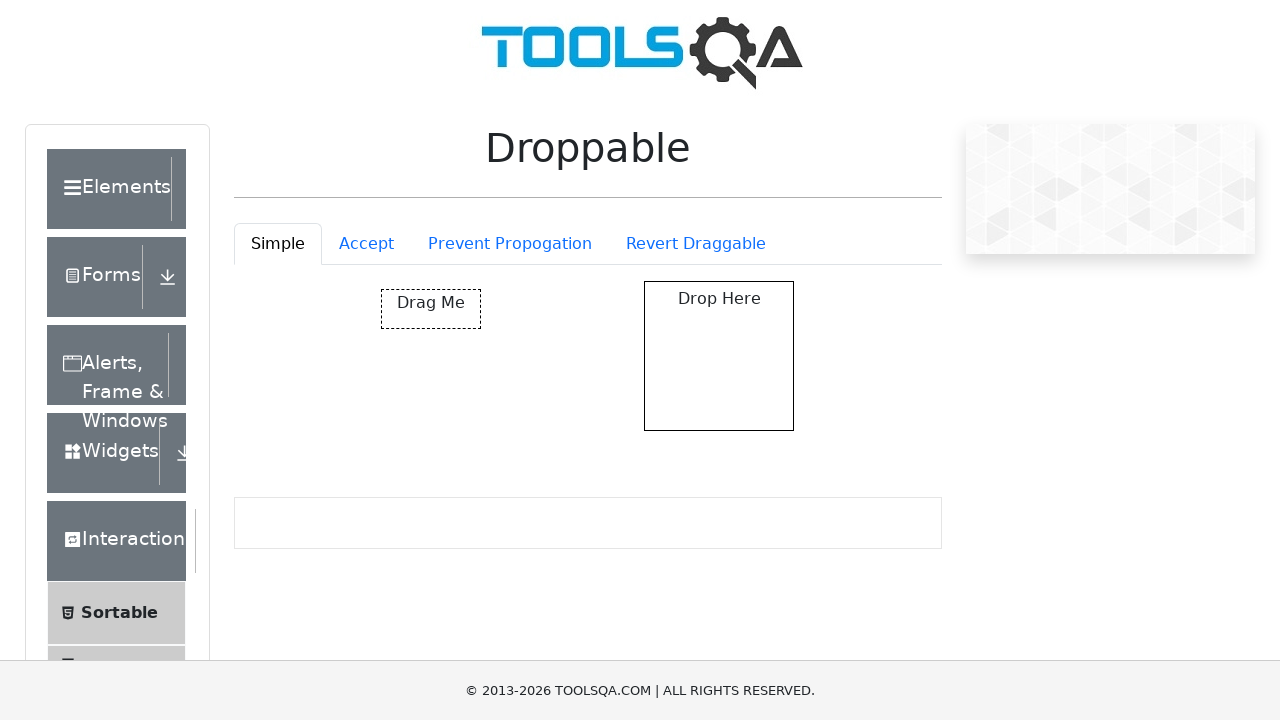

Waited for droppable target to be visible
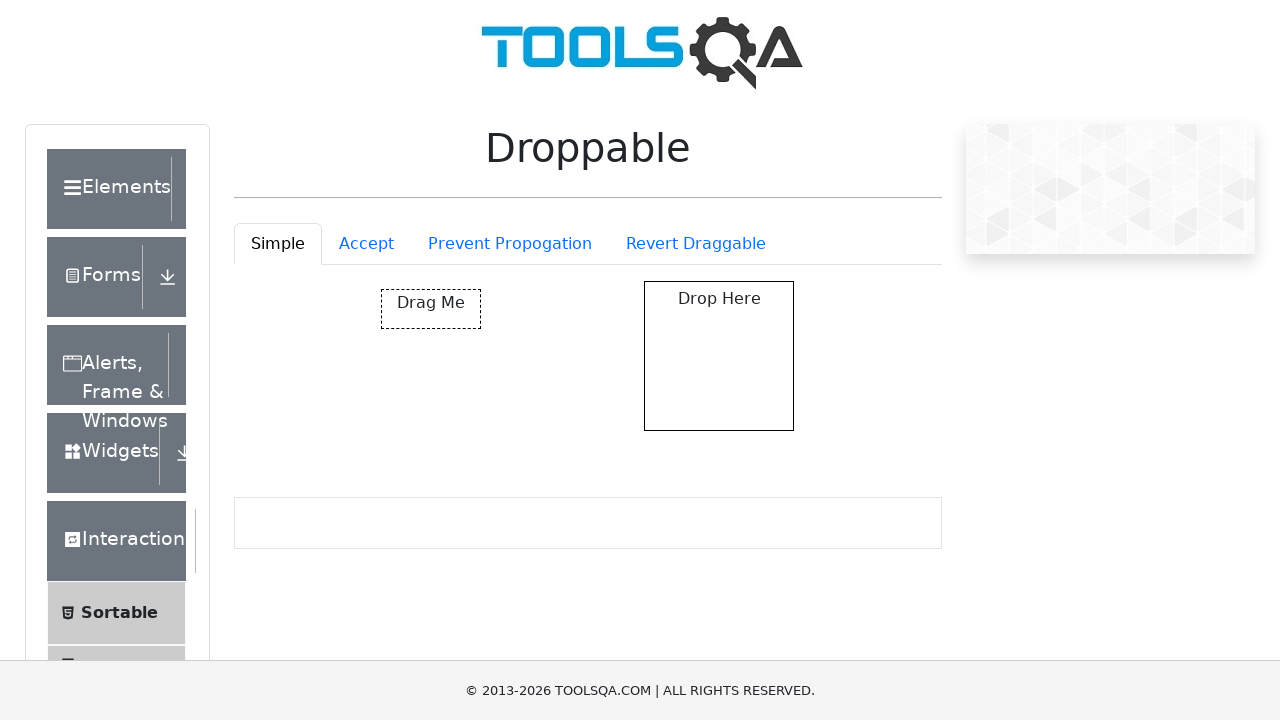

Dragged element onto drop target at (719, 356)
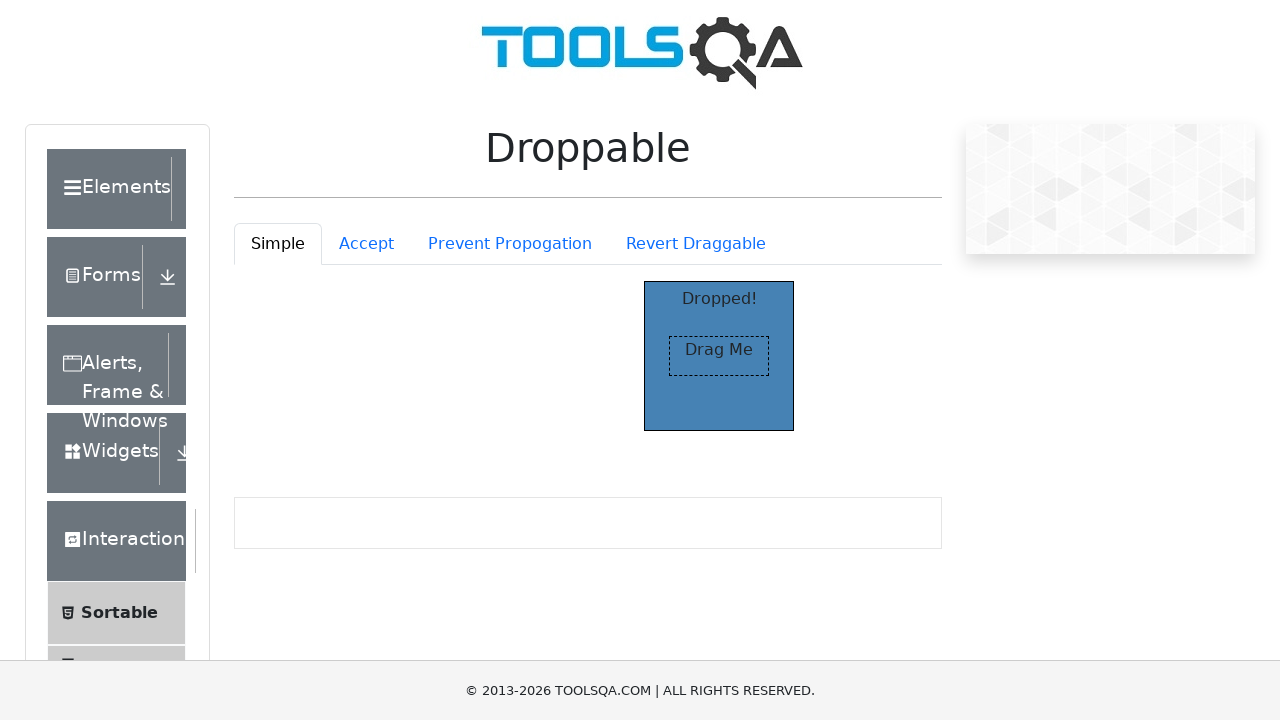

Verified drop was successful - 'Dropped!' message appeared
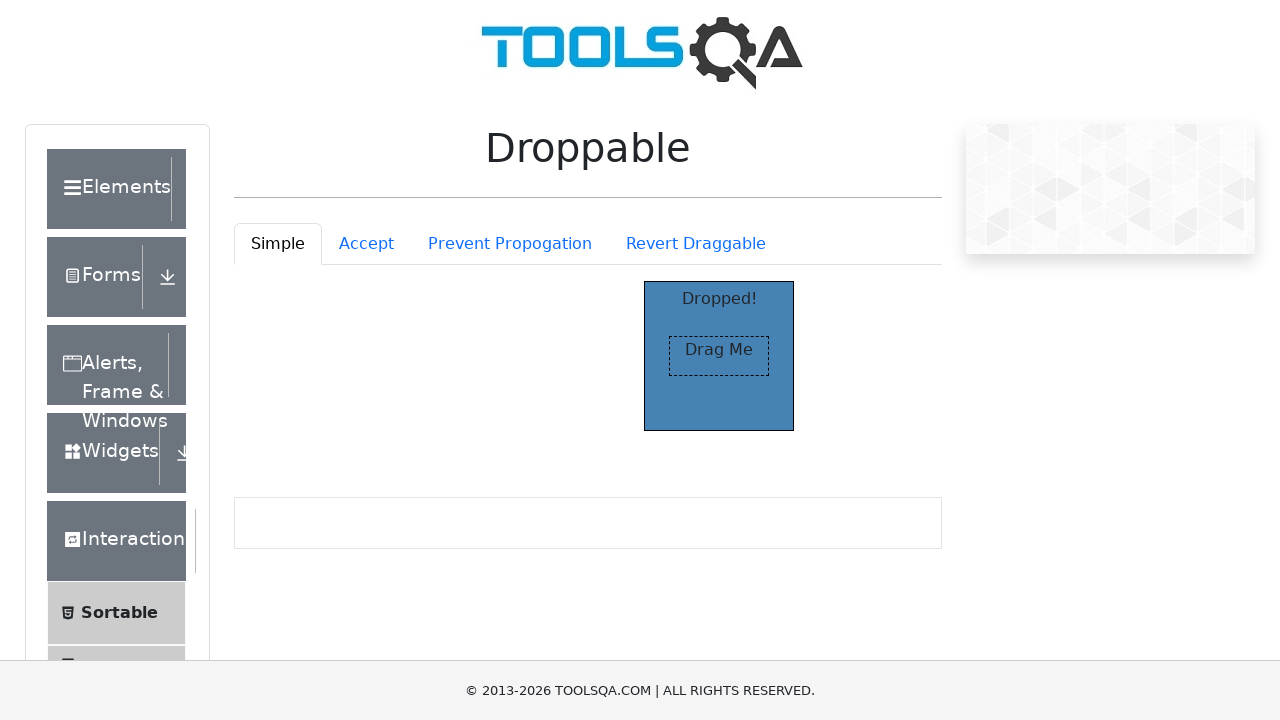

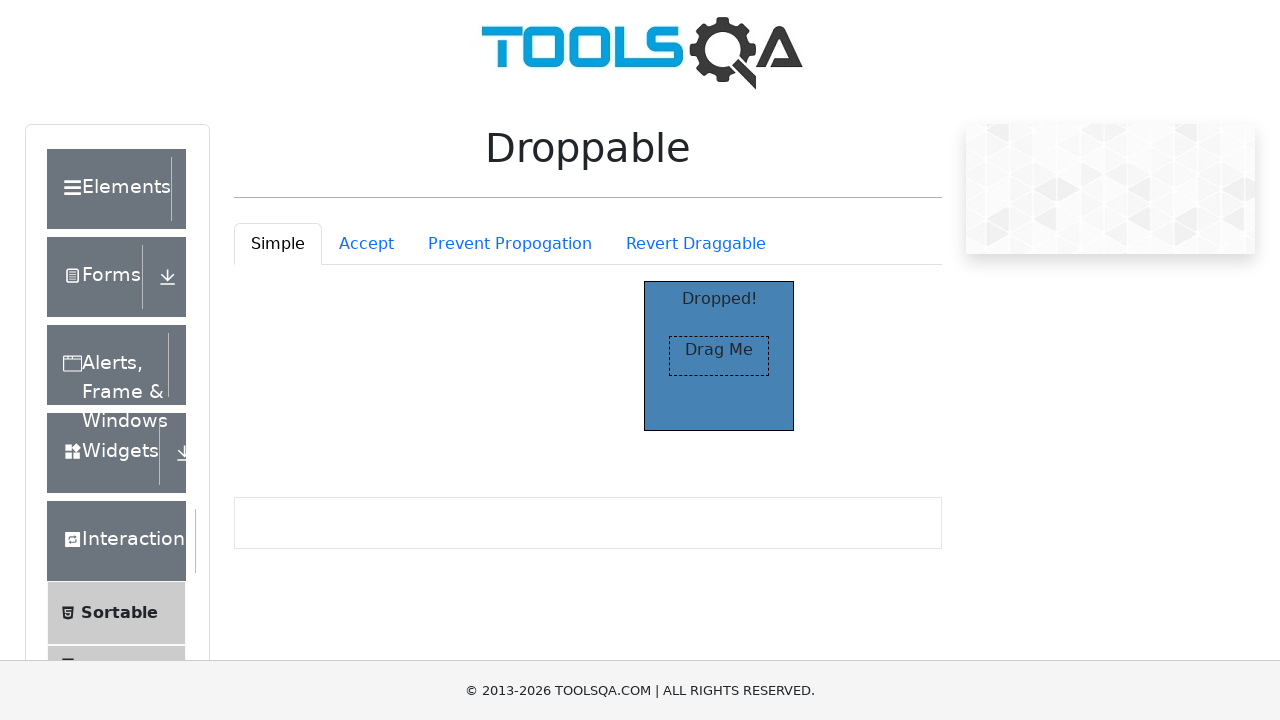